Tests adding an item to the shopping basket by clicking the Add to Basket button and verifying the View Basket button becomes visible

Starting URL: https://practice.automationtesting.in/

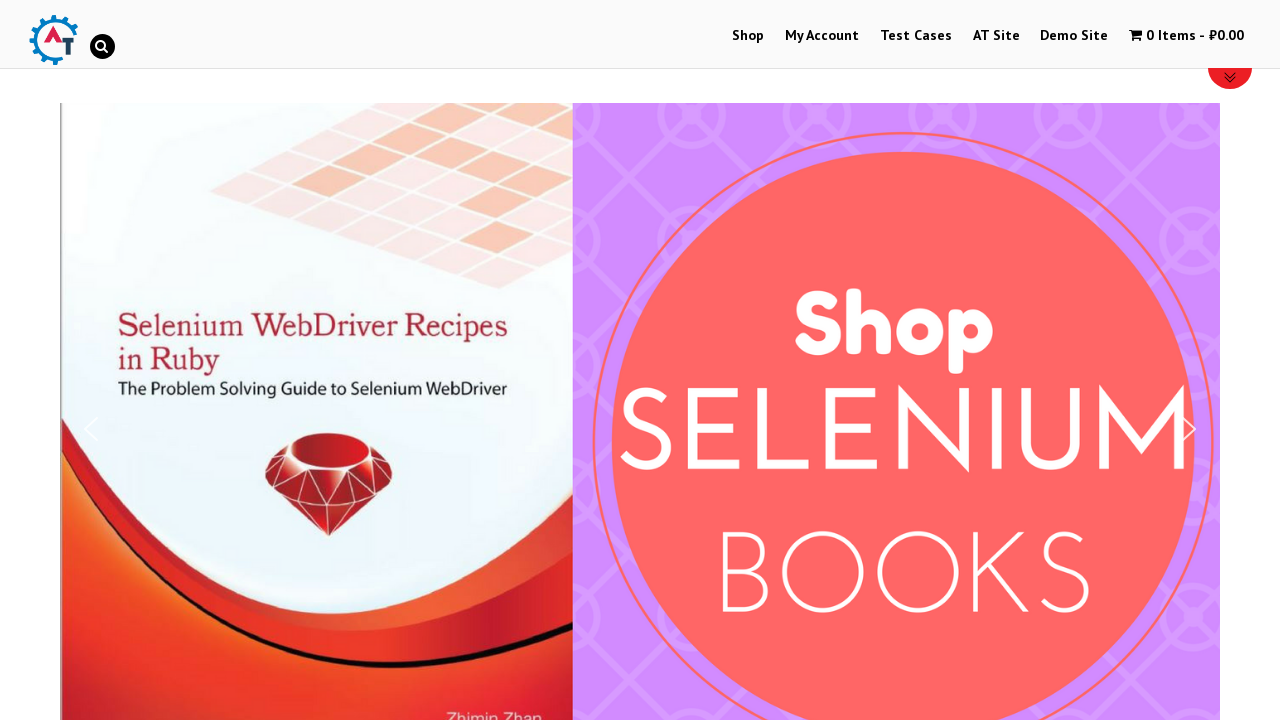

Set viewport size to 1920x1080
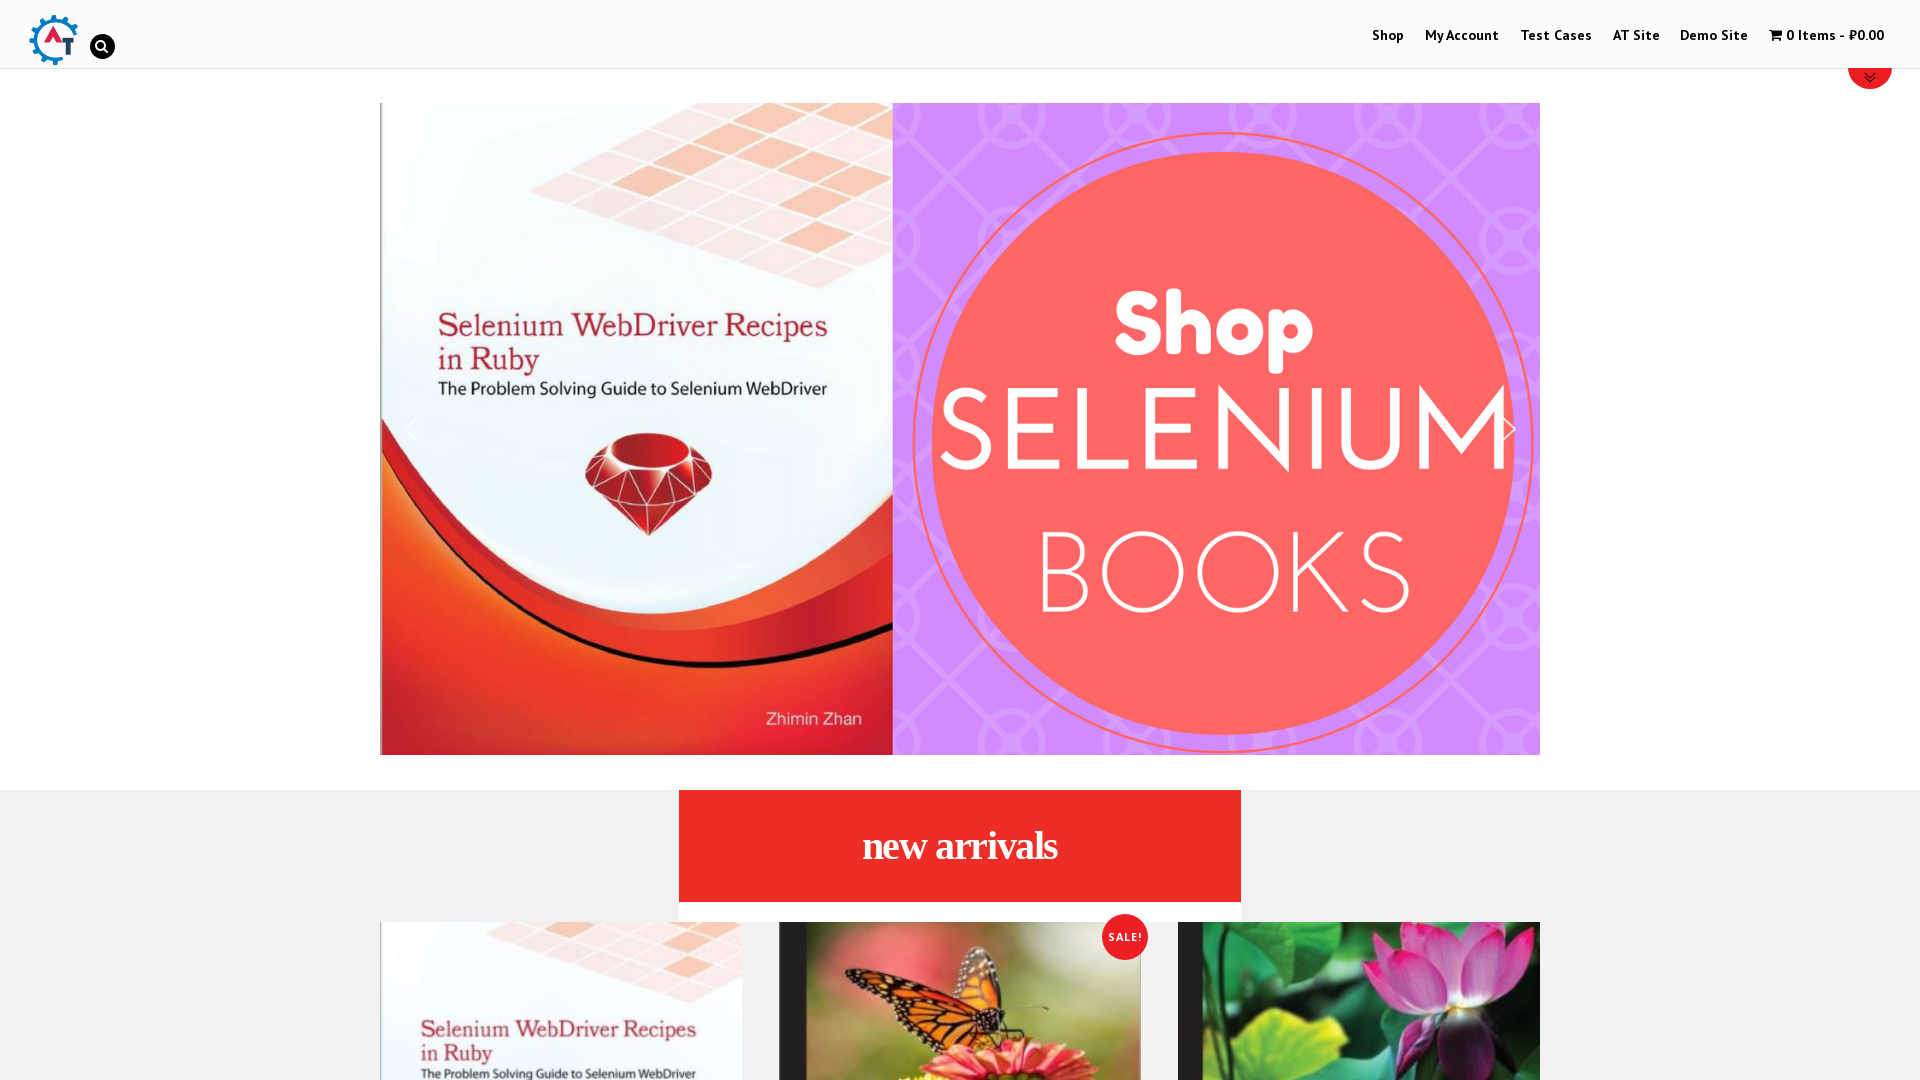

Clicked Add to Basket button at (561, 540) on xpath=//*[@id='text-22-sub_row_1-0-2-0-0']/div/ul/li/a[2]
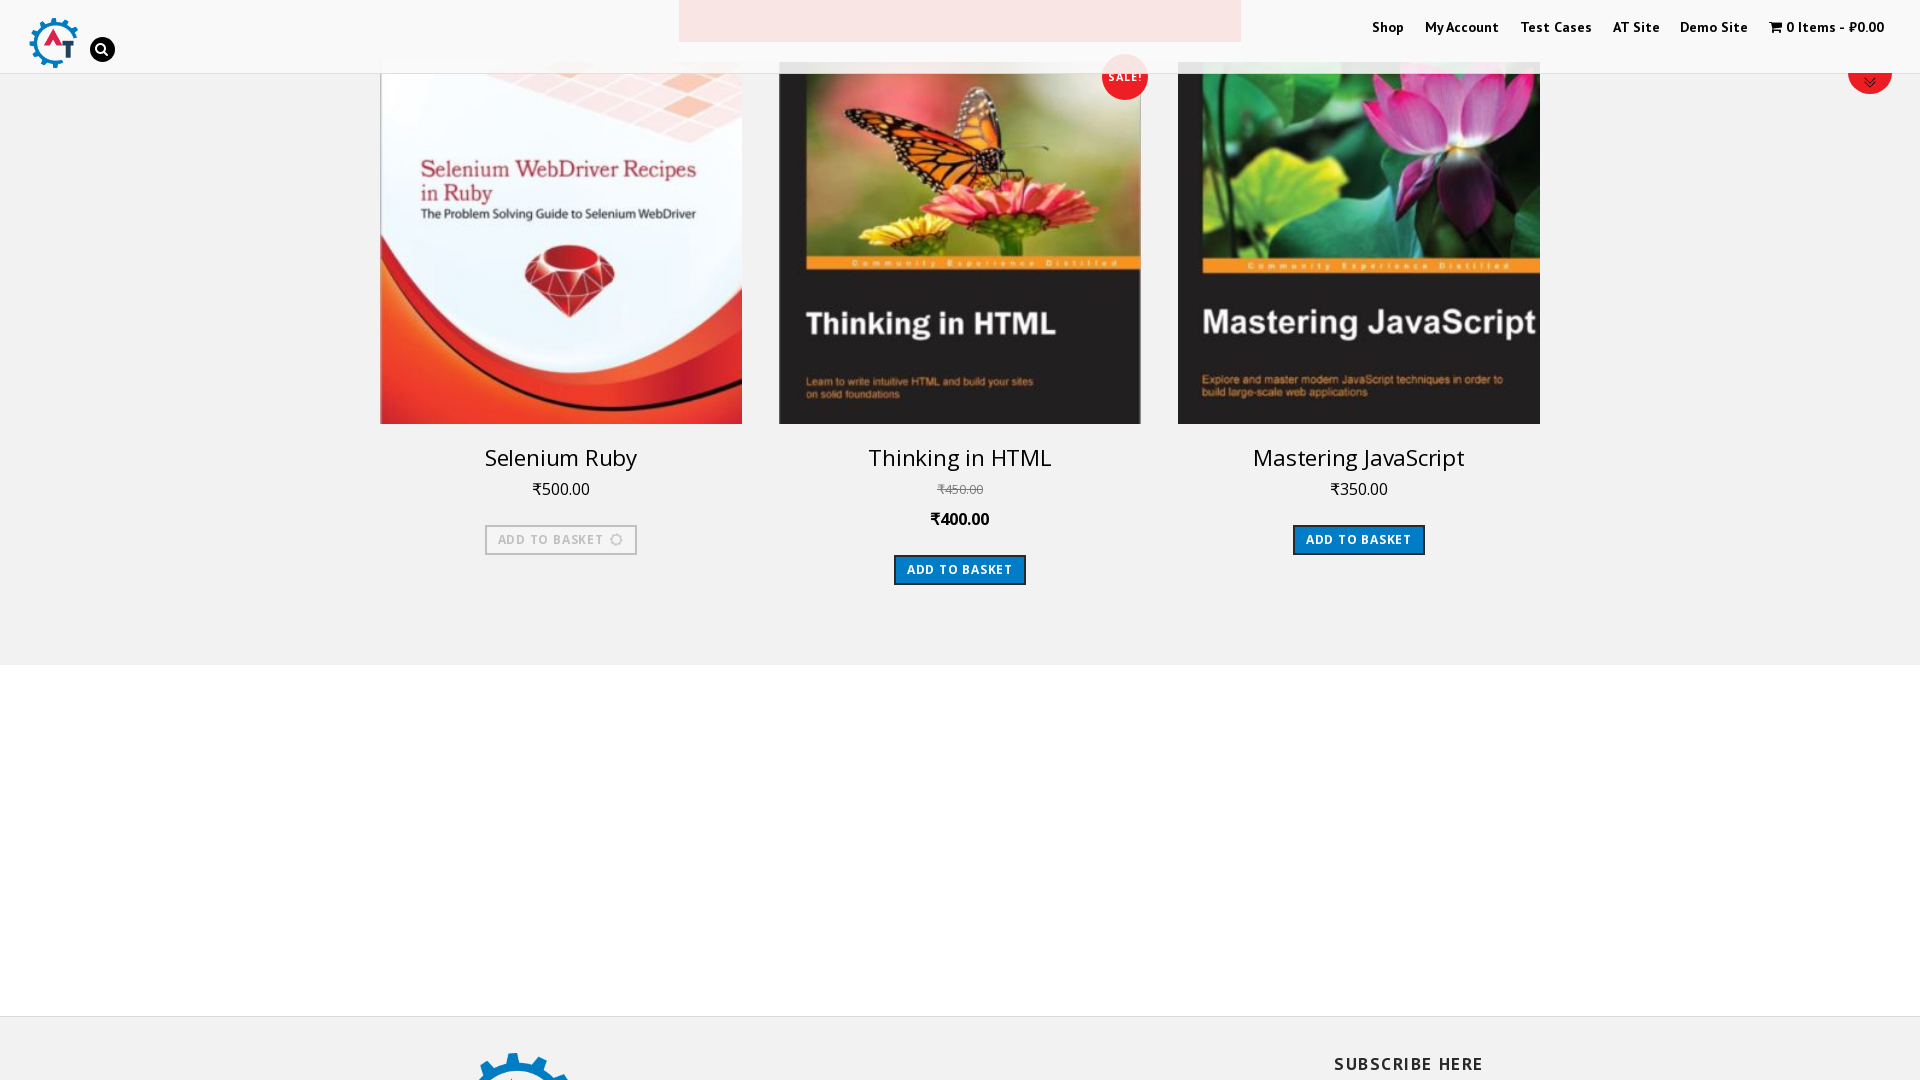

View Basket button became visible after item was added to basket
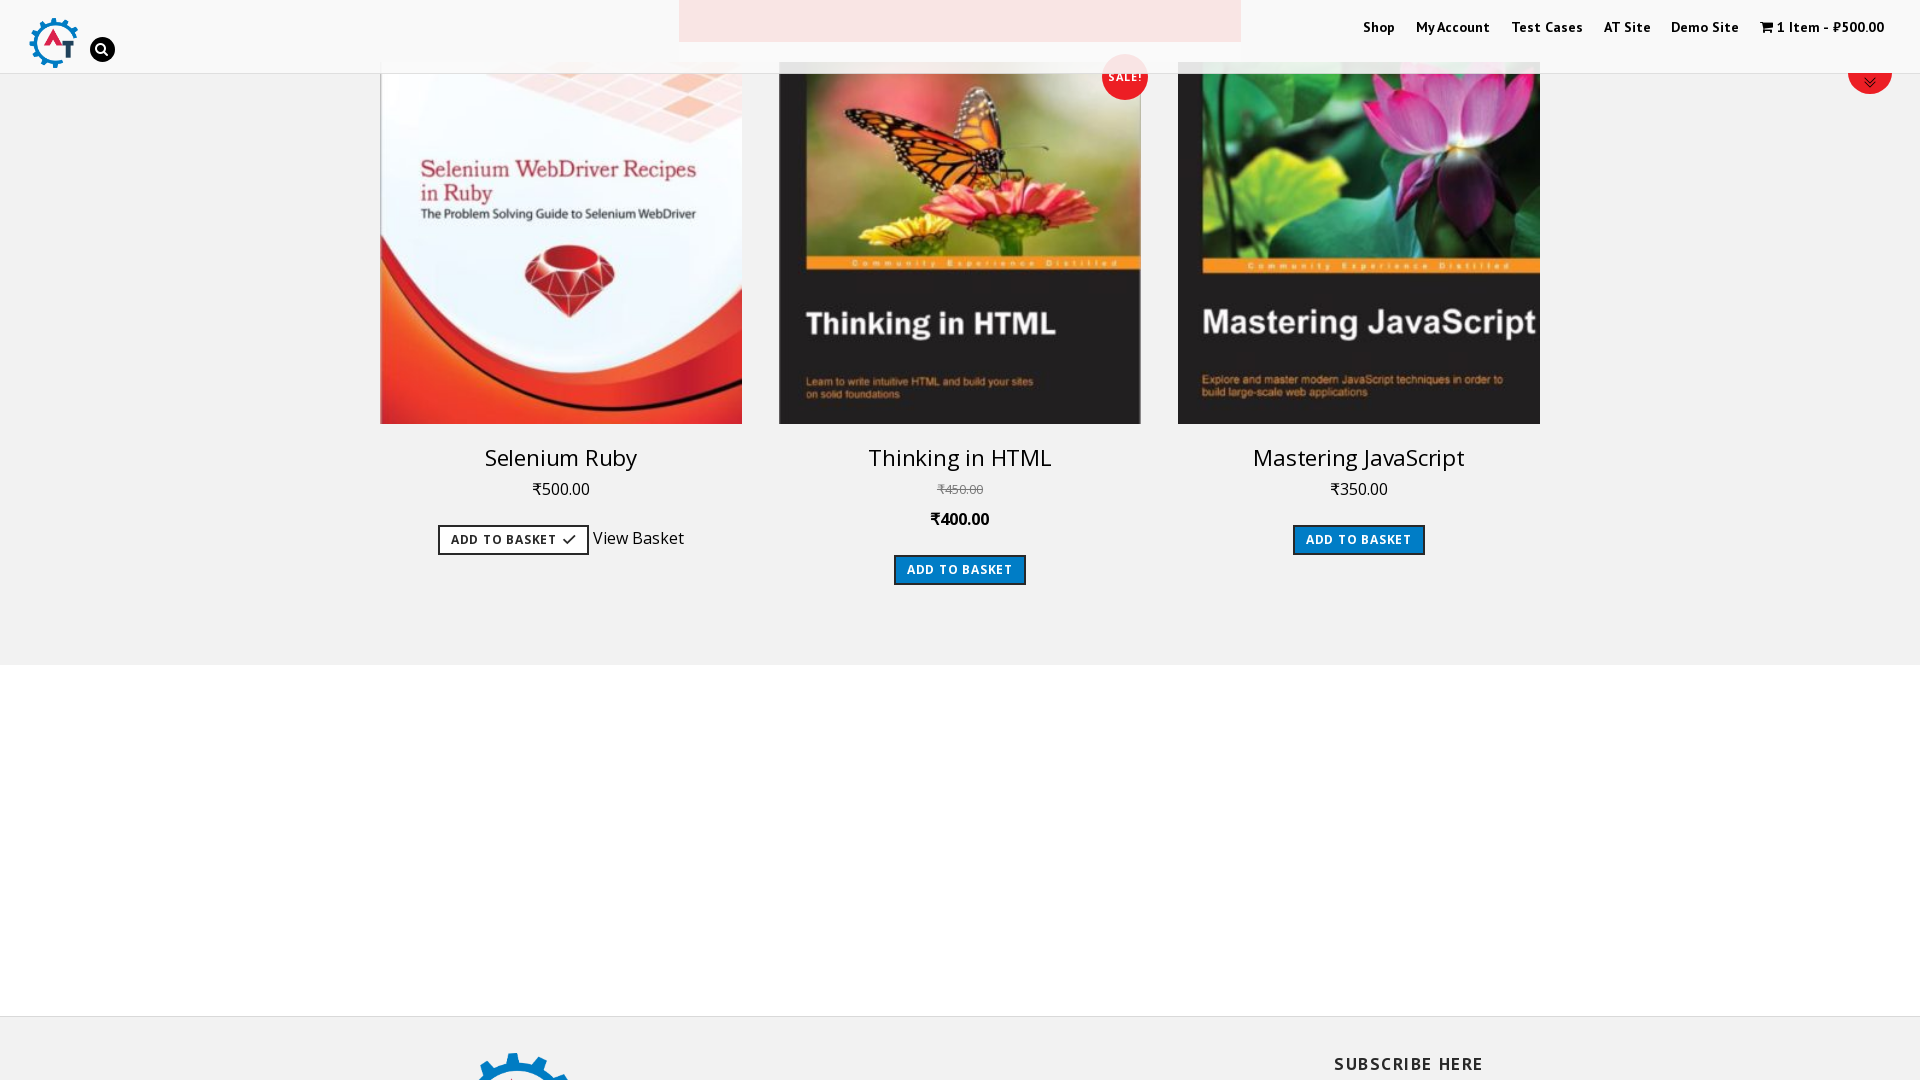

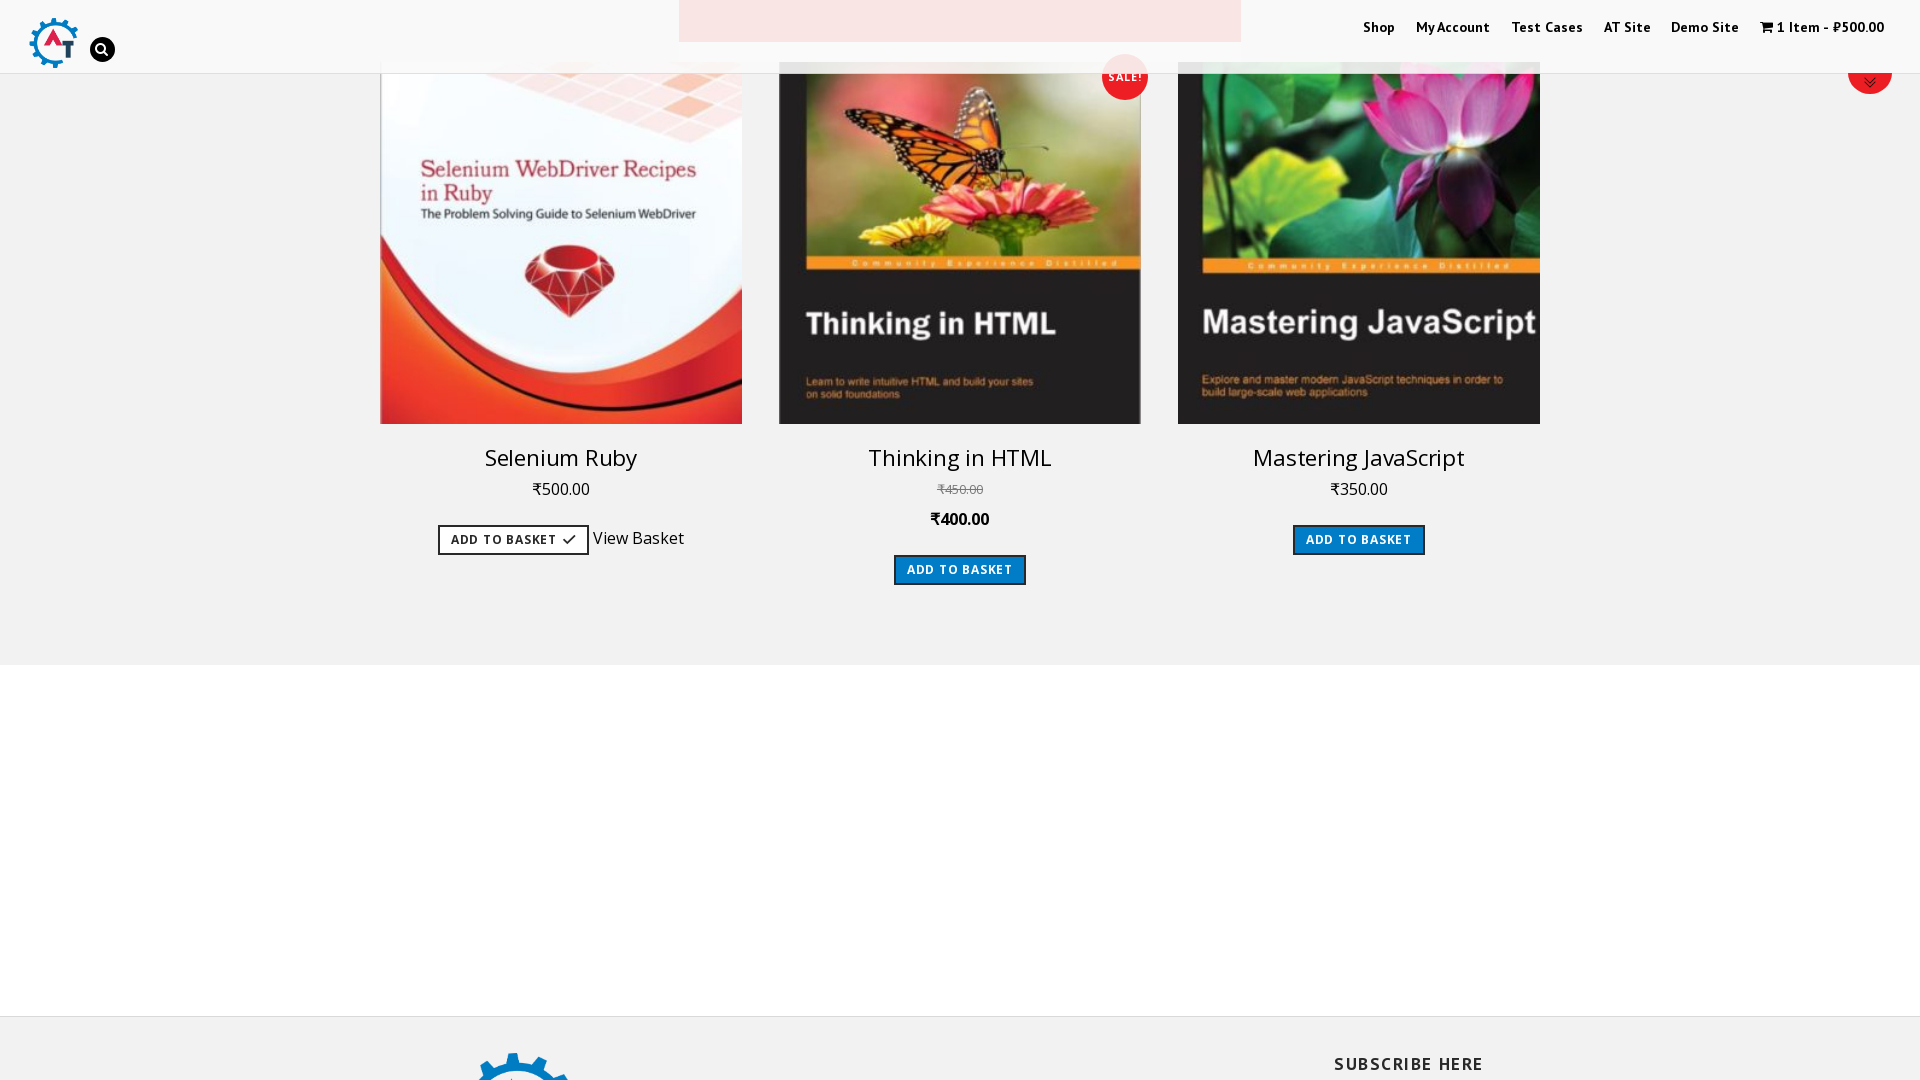